Tests JavaScript prompt alert functionality by switching to an iframe, triggering a prompt alert, entering text, and accepting it

Starting URL: https://www.w3schools.com/js/tryit.asp?filename=tryjs_prompt

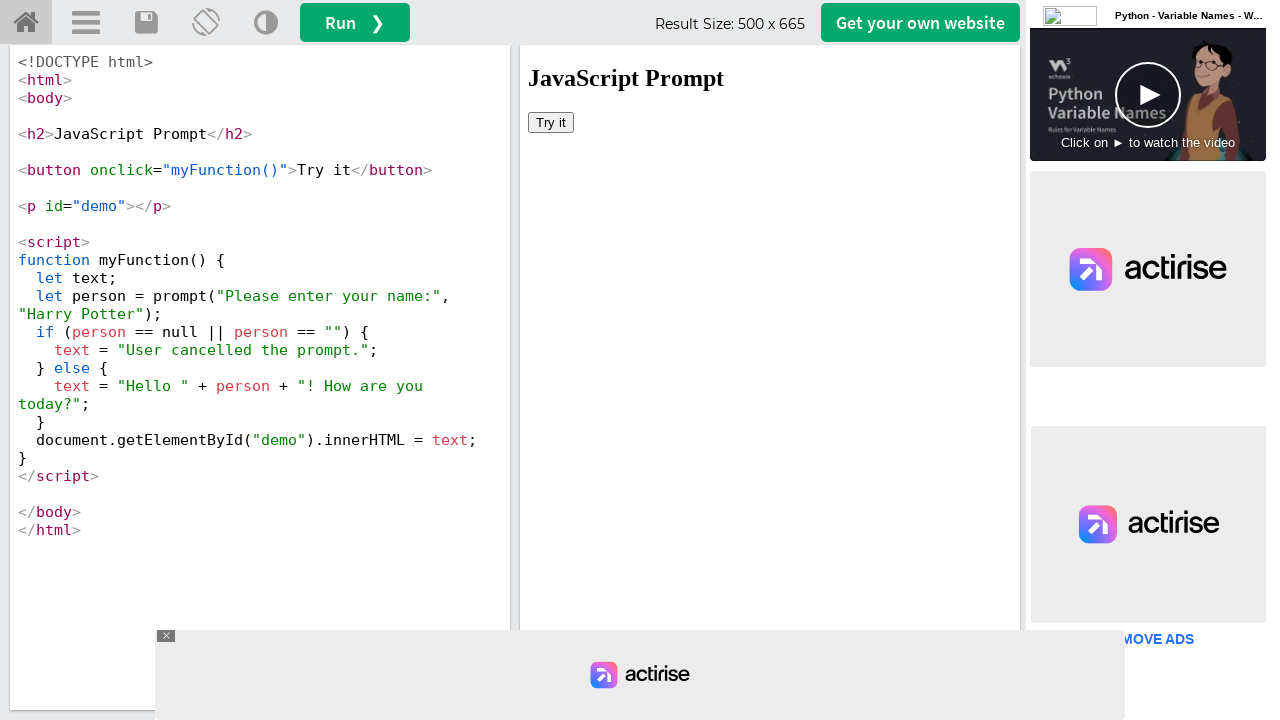

Located iframe with id 'iframeResult'
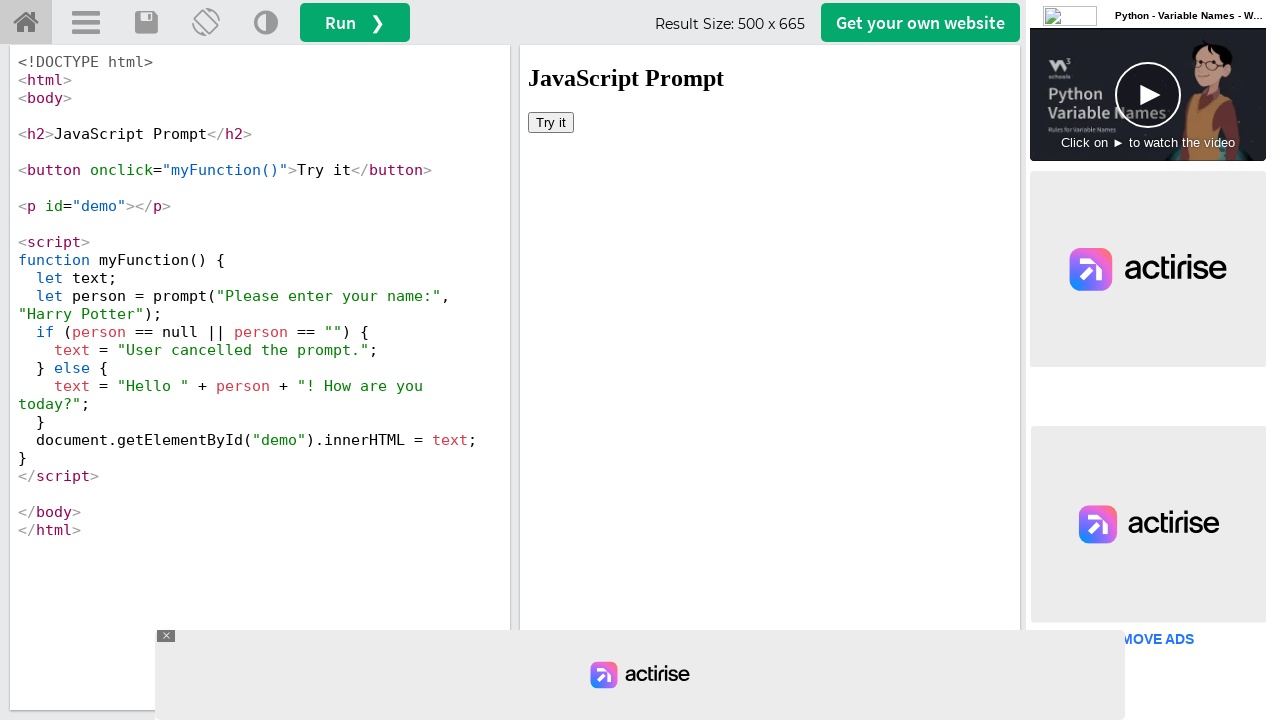

Clicked 'Try it' button to trigger JavaScript prompt alert at (551, 122) on iframe[id='iframeResult'] >> internal:control=enter-frame >> button:has-text('Tr
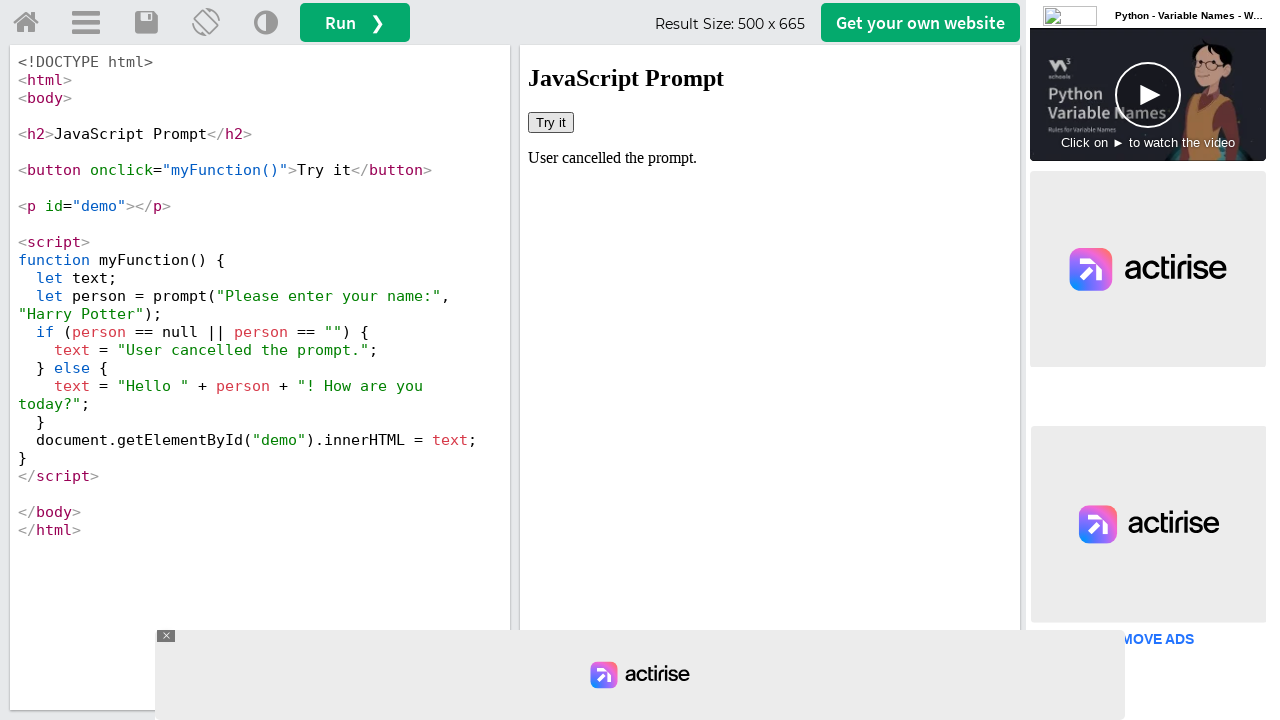

Set up dialog handler to accept prompt with text 'Hi Arun'
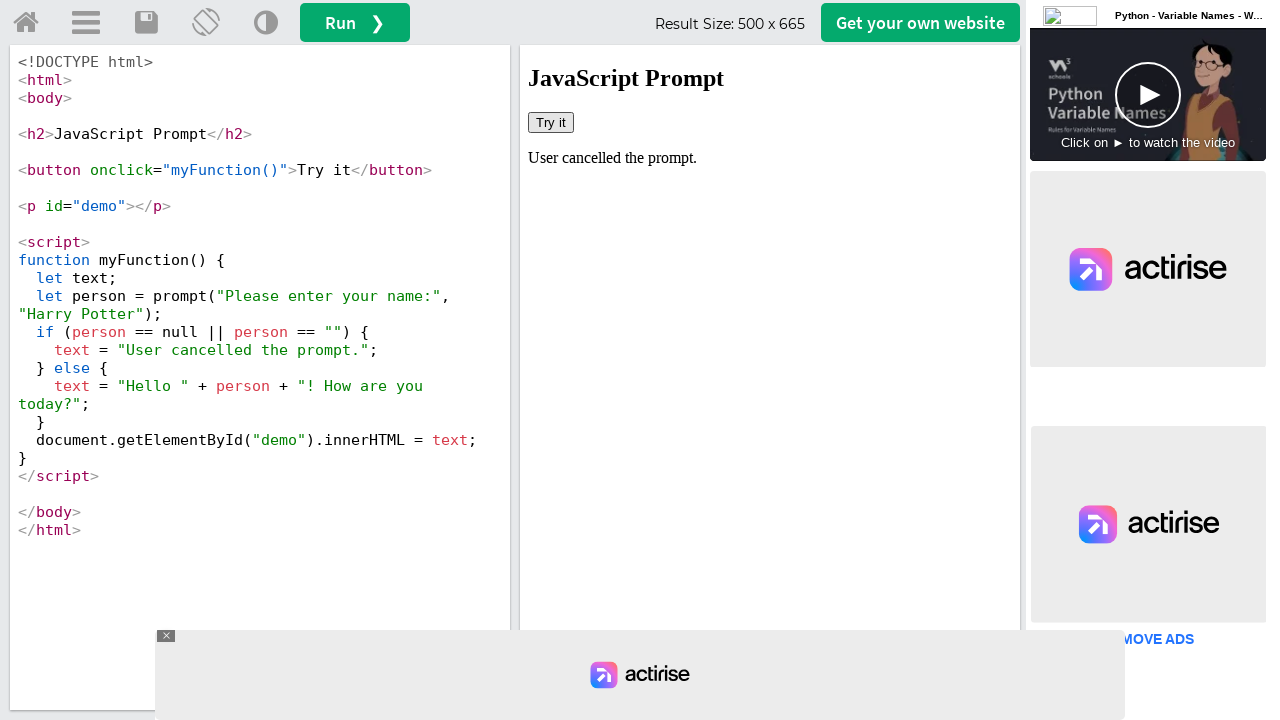

Waited for result to be displayed in p#demo element
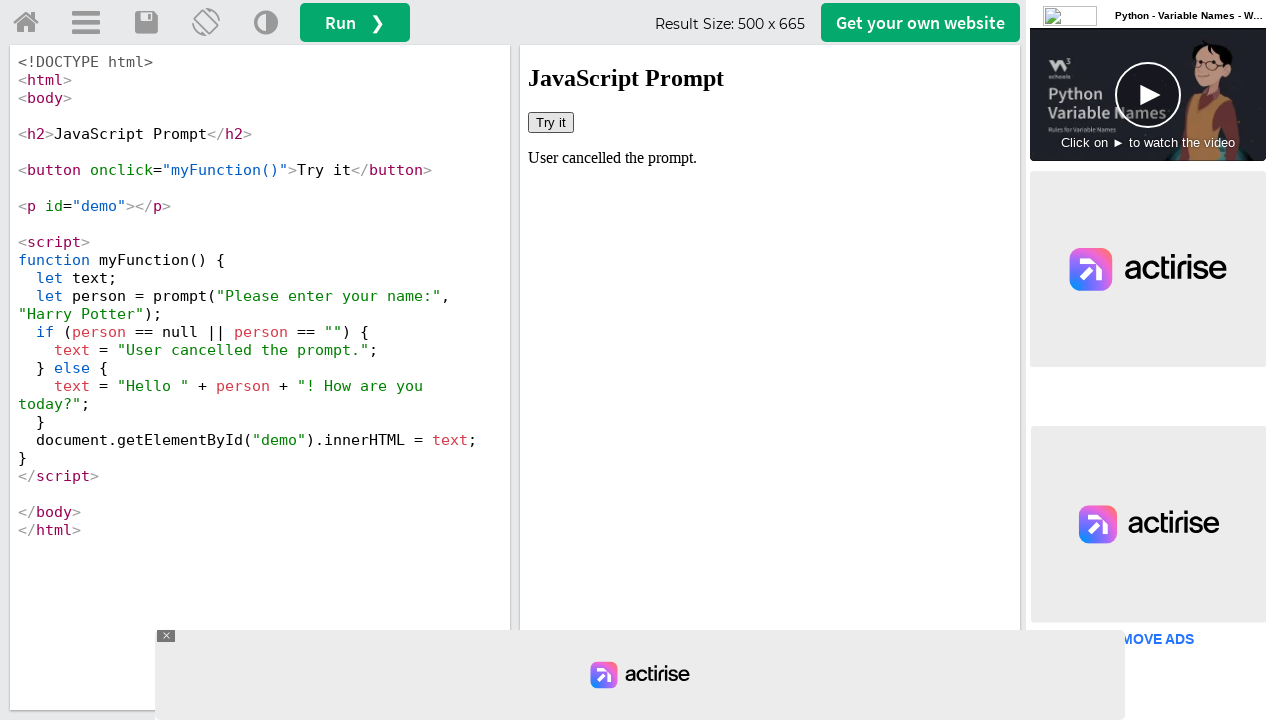

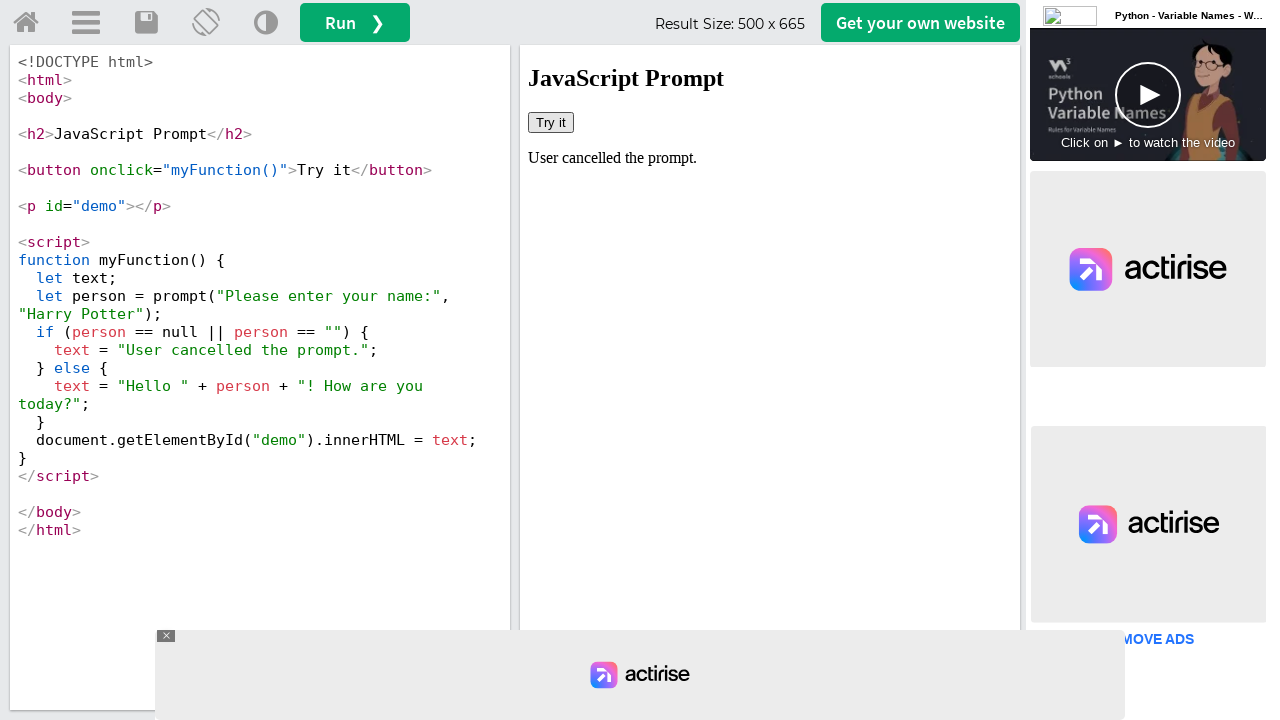